Tests registration form validation with empty password field

Starting URL: https://anatoly-karpovich.github.io/demo-login-form/

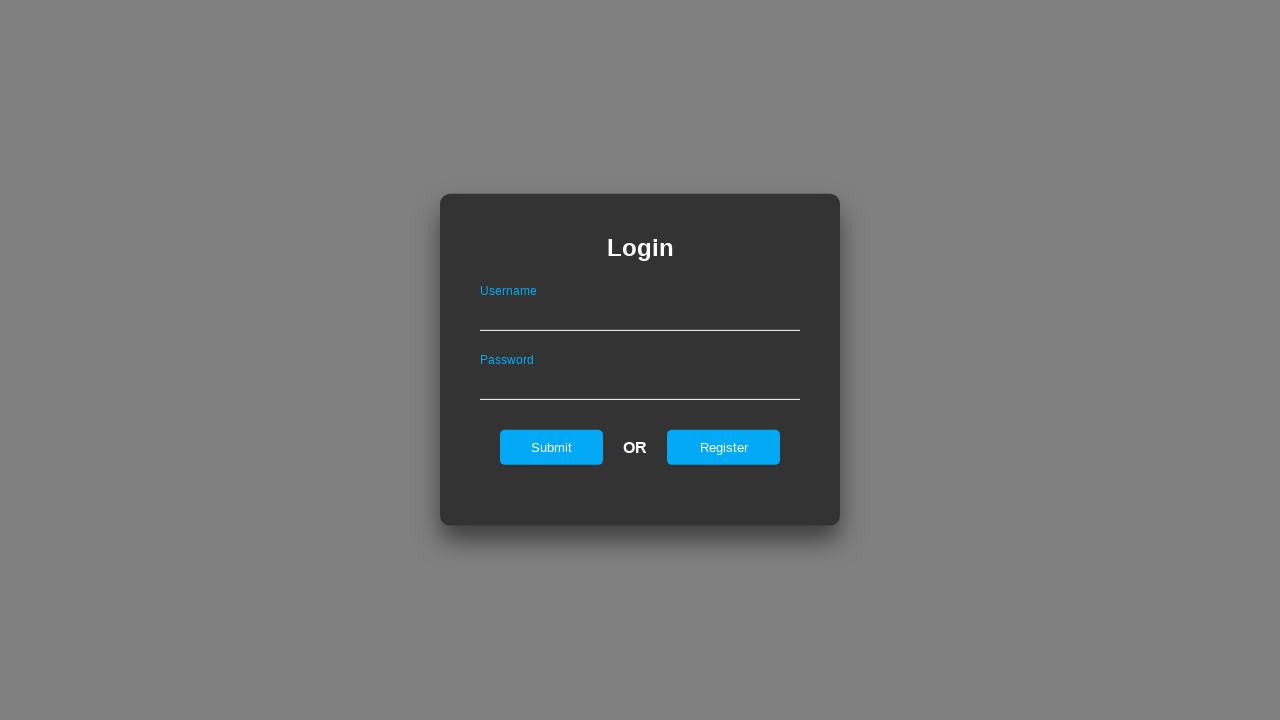

Navigated to login form page
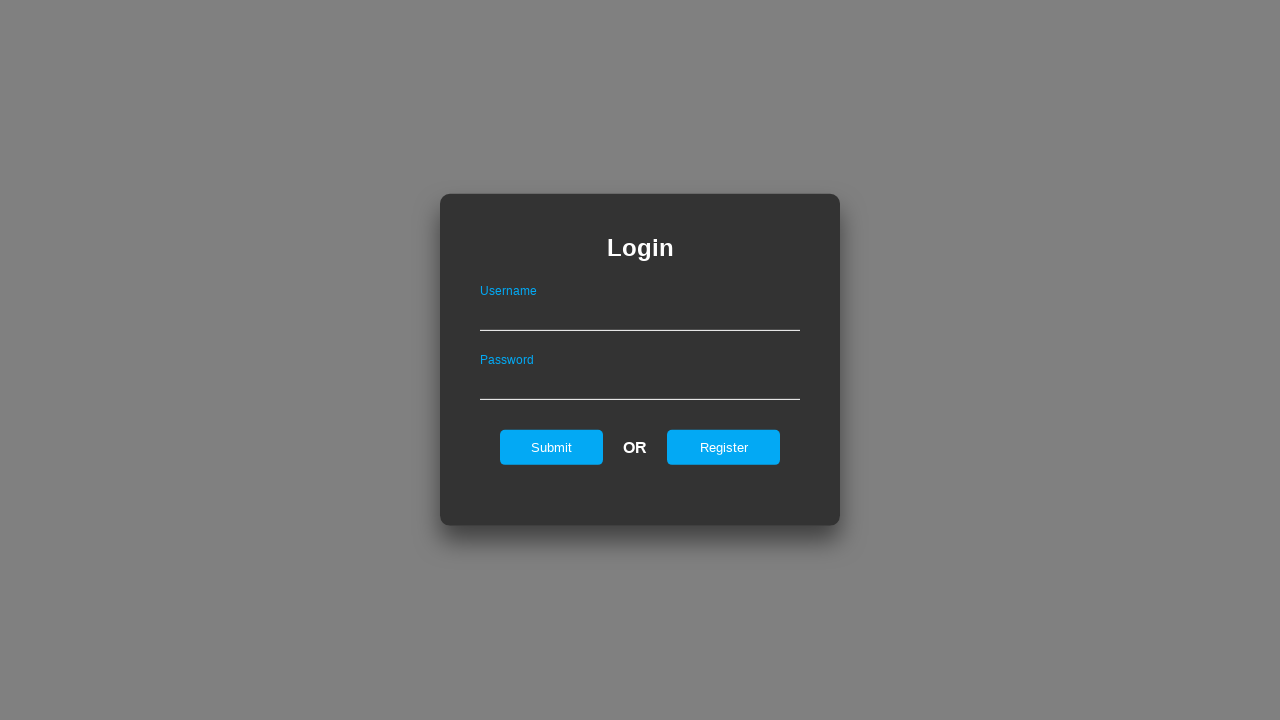

Clicked register button on login page at (724, 447) on #registerOnLogin
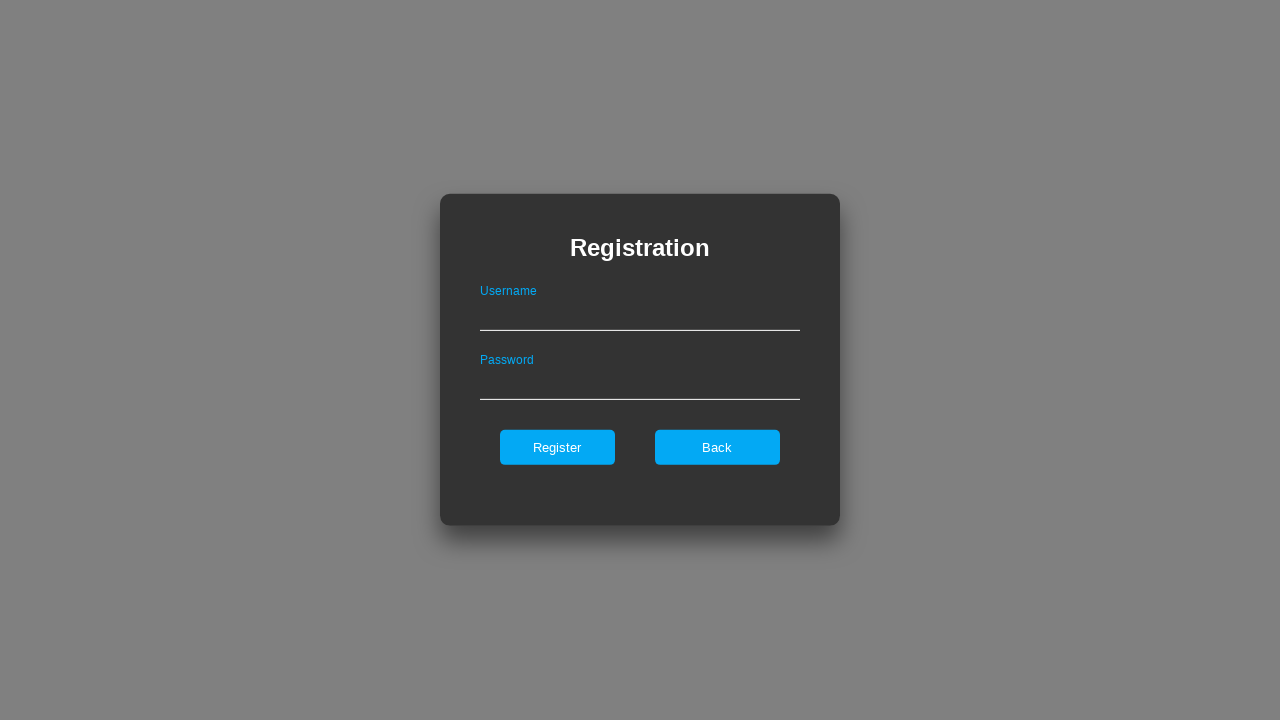

Filled username field with 'Tes' on #userNameOnRegister
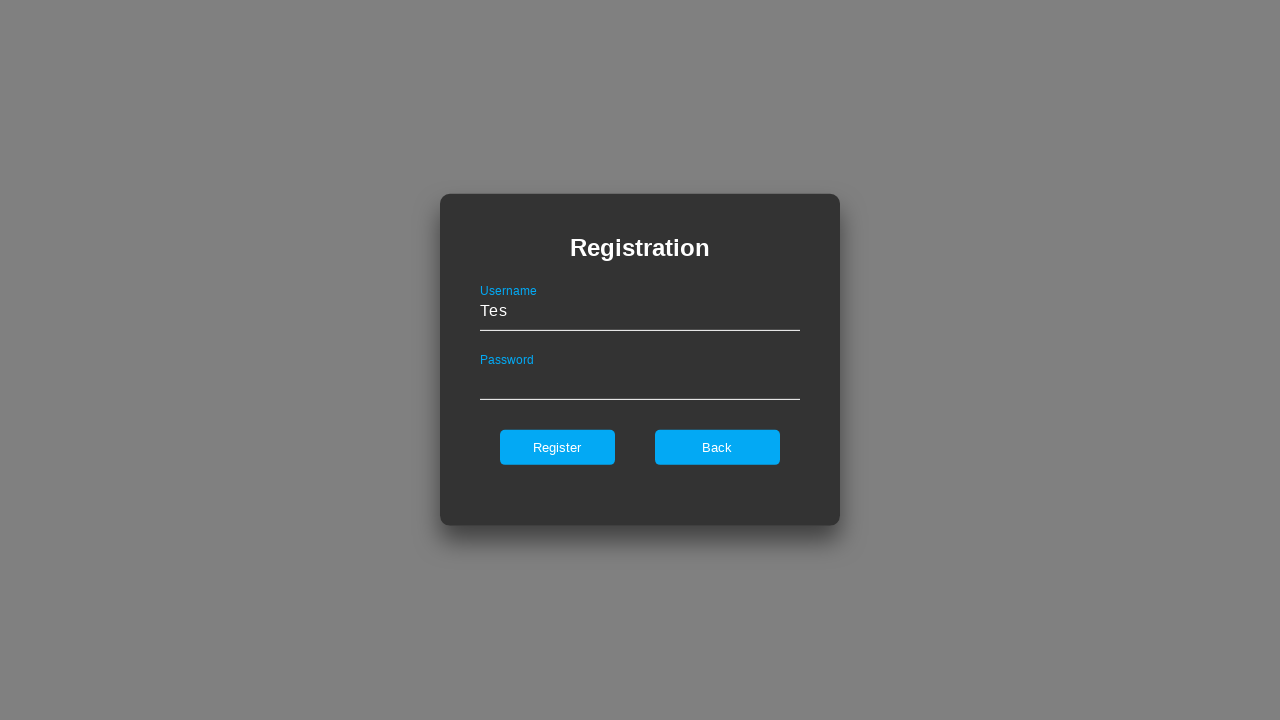

Left password field empty on #passwordOnRegister
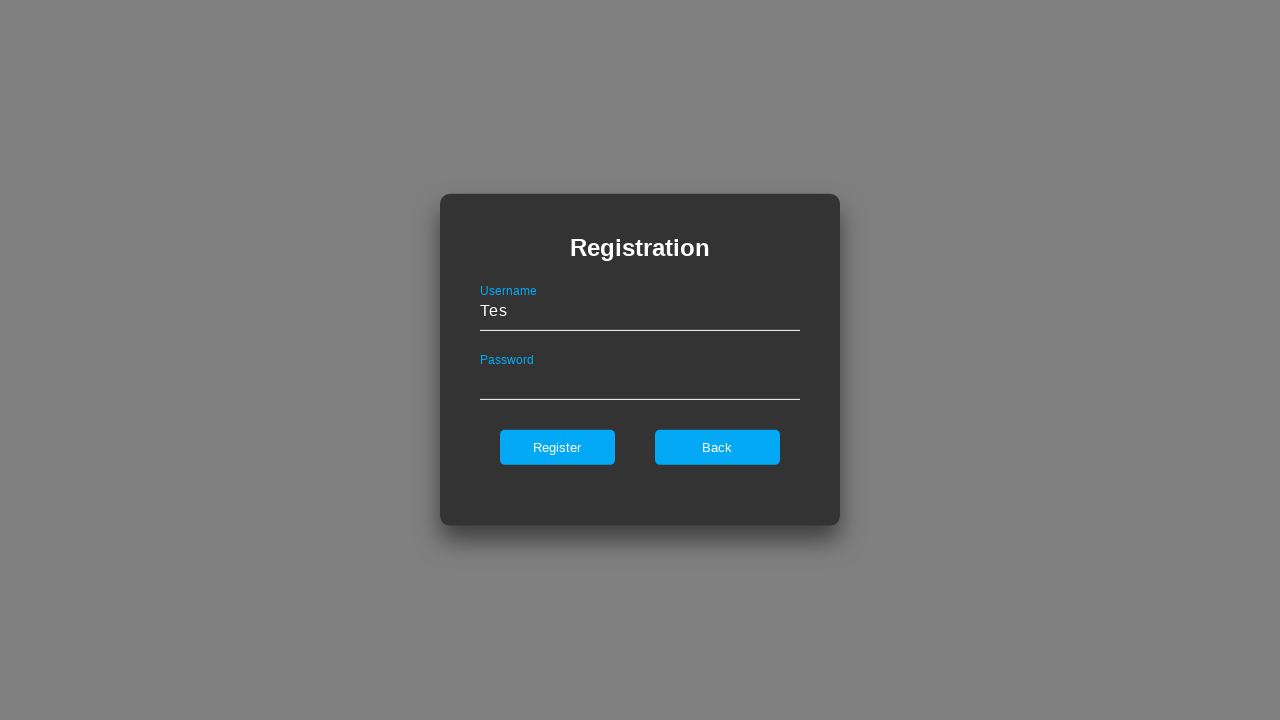

Clicked register button with empty password at (557, 447) on #register
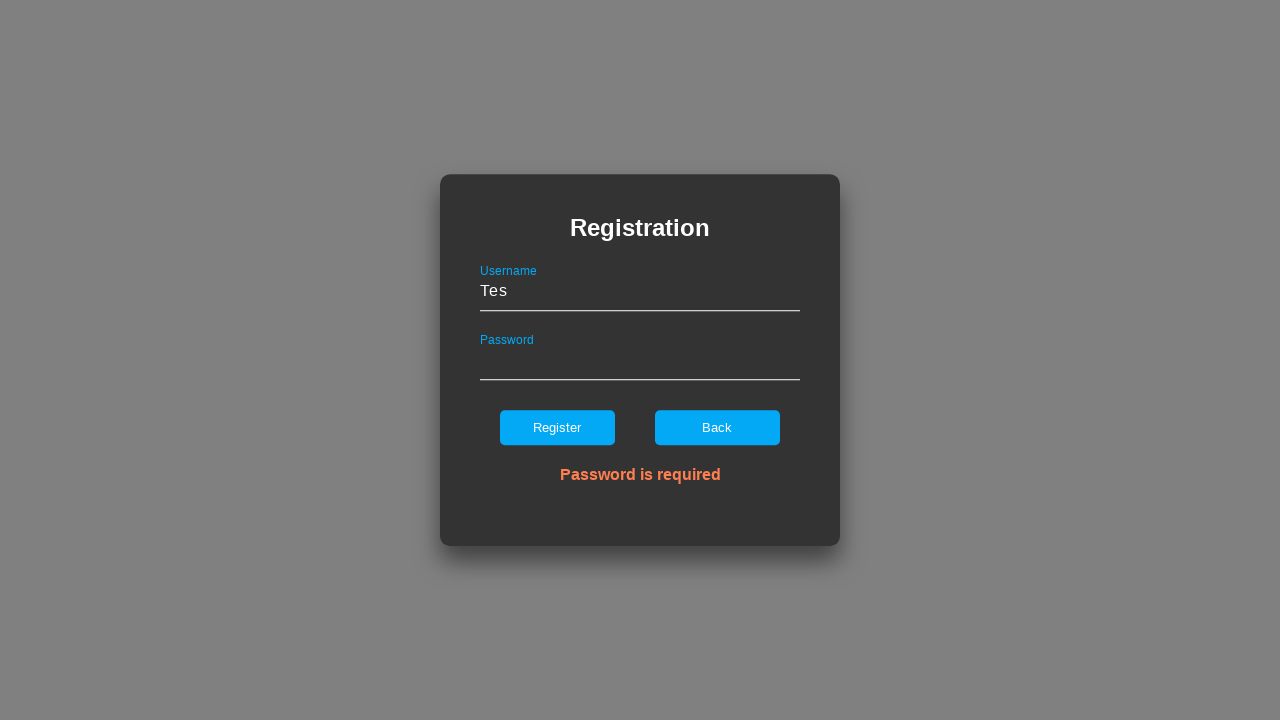

Error message appeared for empty password validation
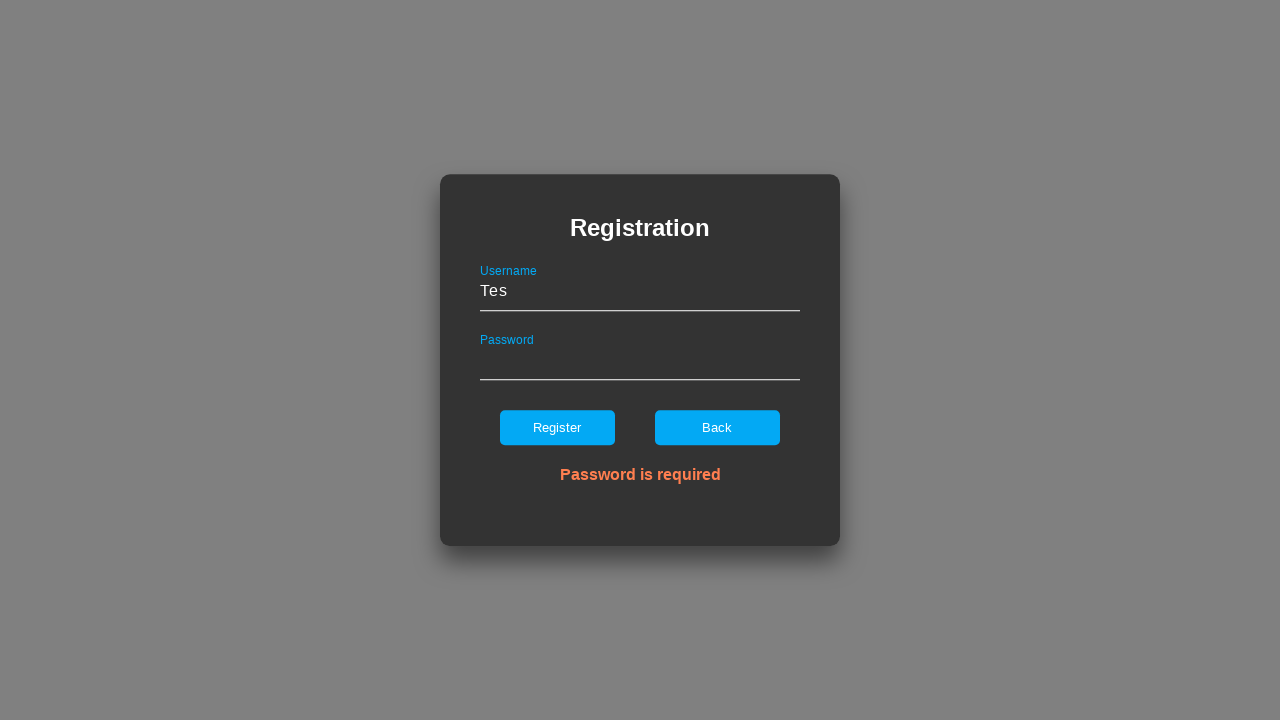

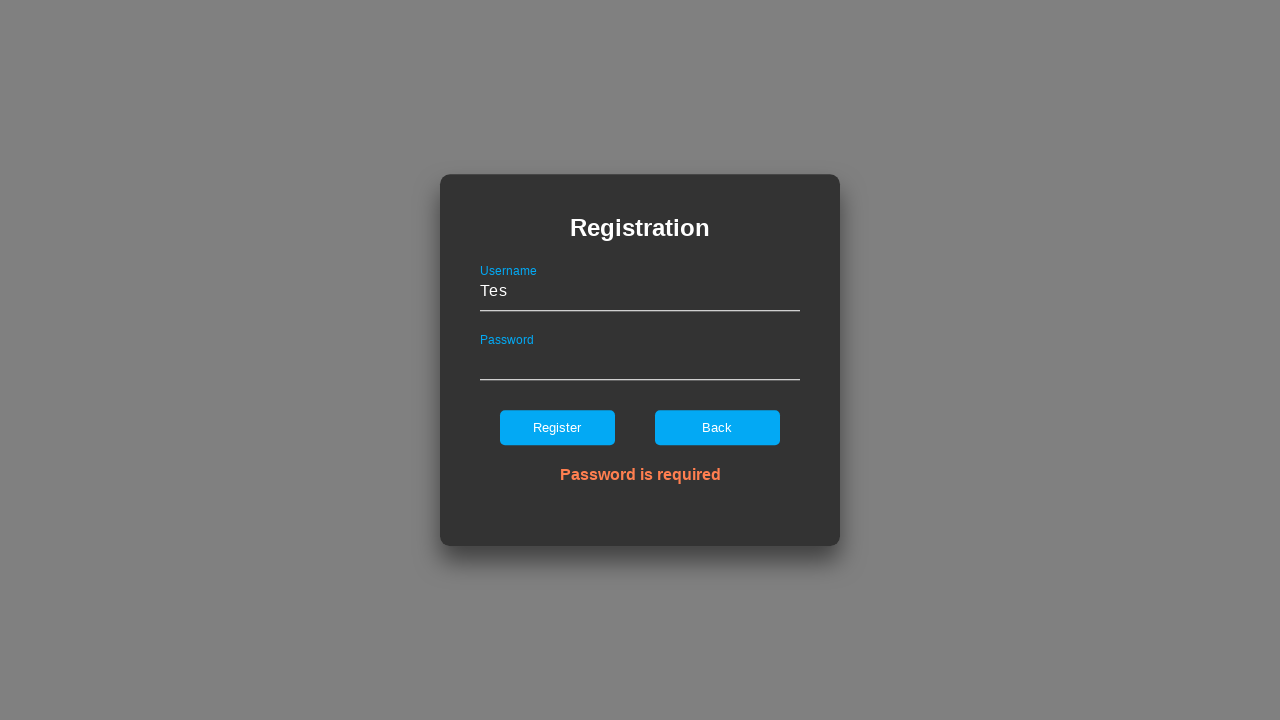